Tests autocomplete dropdown functionality by typing partial text and using keyboard navigation to select an option

Starting URL: https://rahulshettyacademy.com/AutomationPractice/

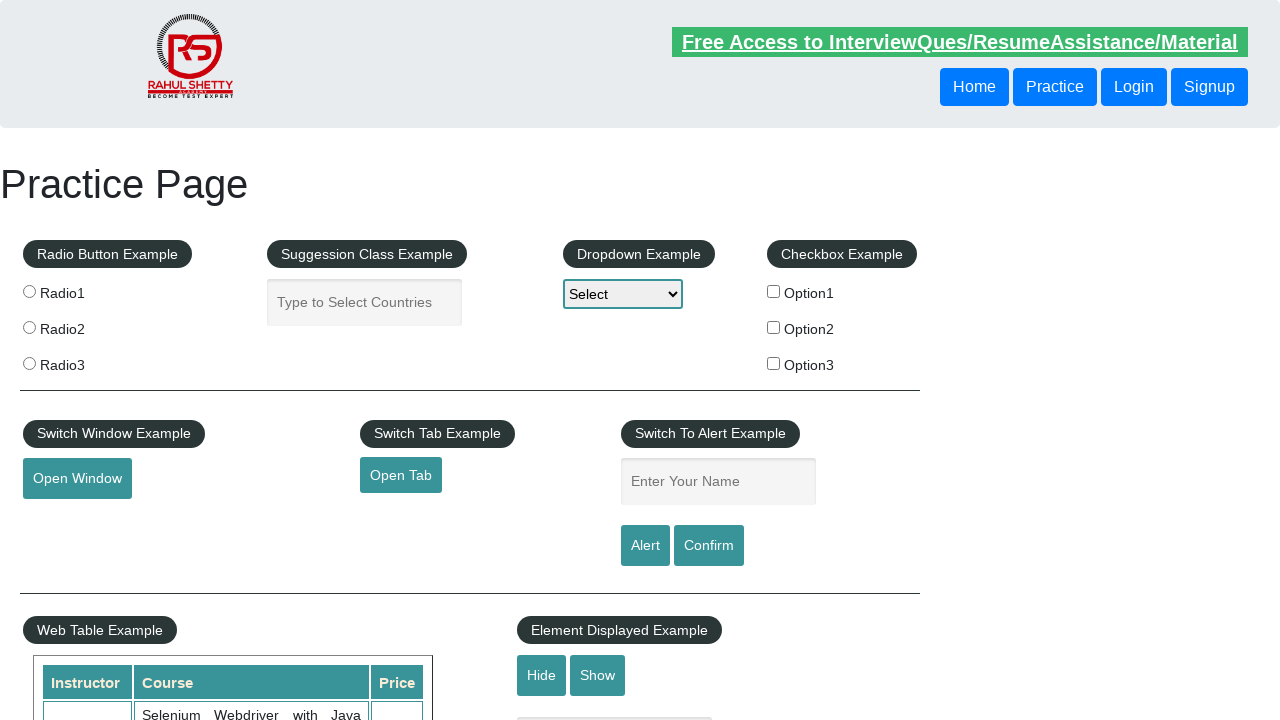

Filled autocomplete field with 'Ind' on input#autocomplete
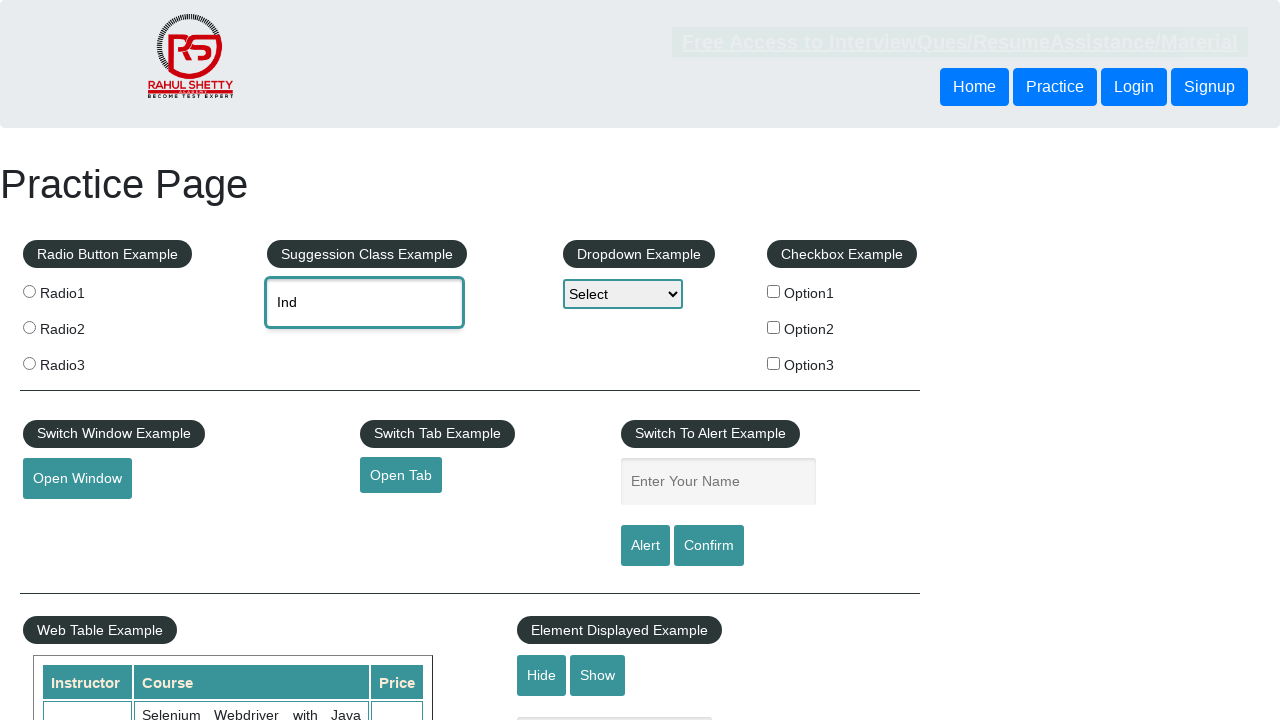

Waited 2 seconds for dropdown suggestions to appear
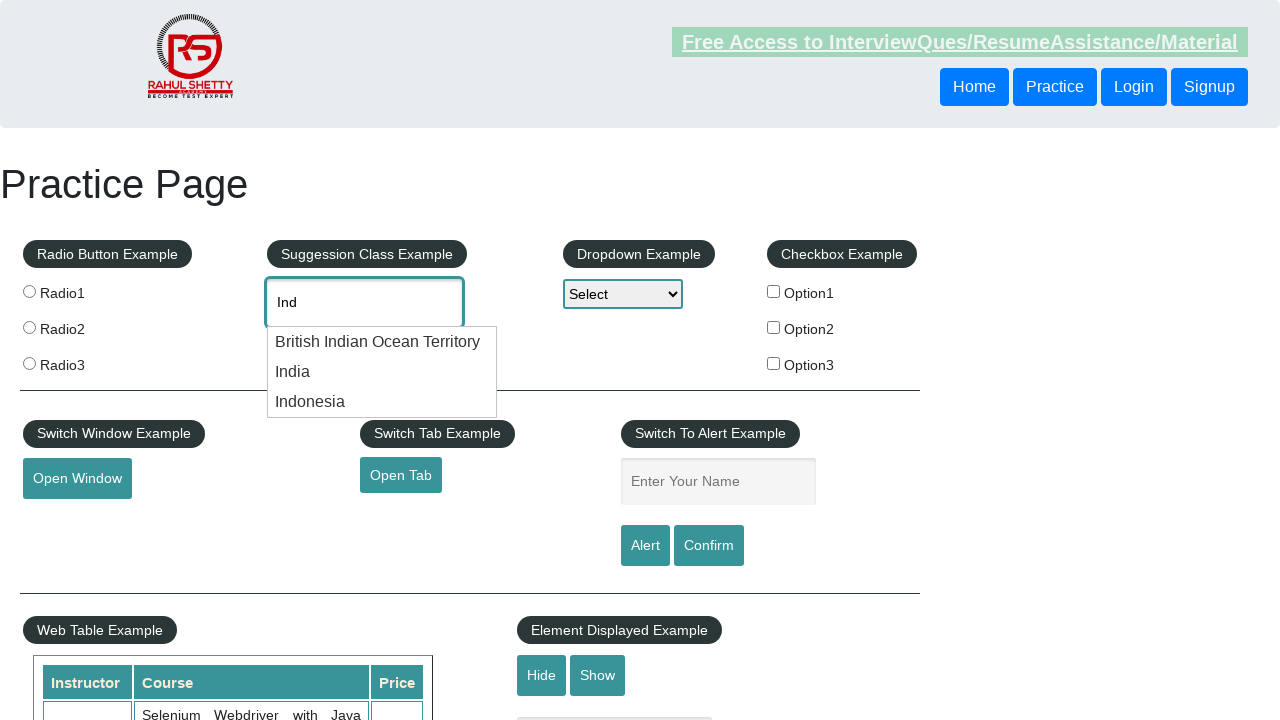

Pressed ArrowDown key to navigate dropdown (first press) on input#autocomplete
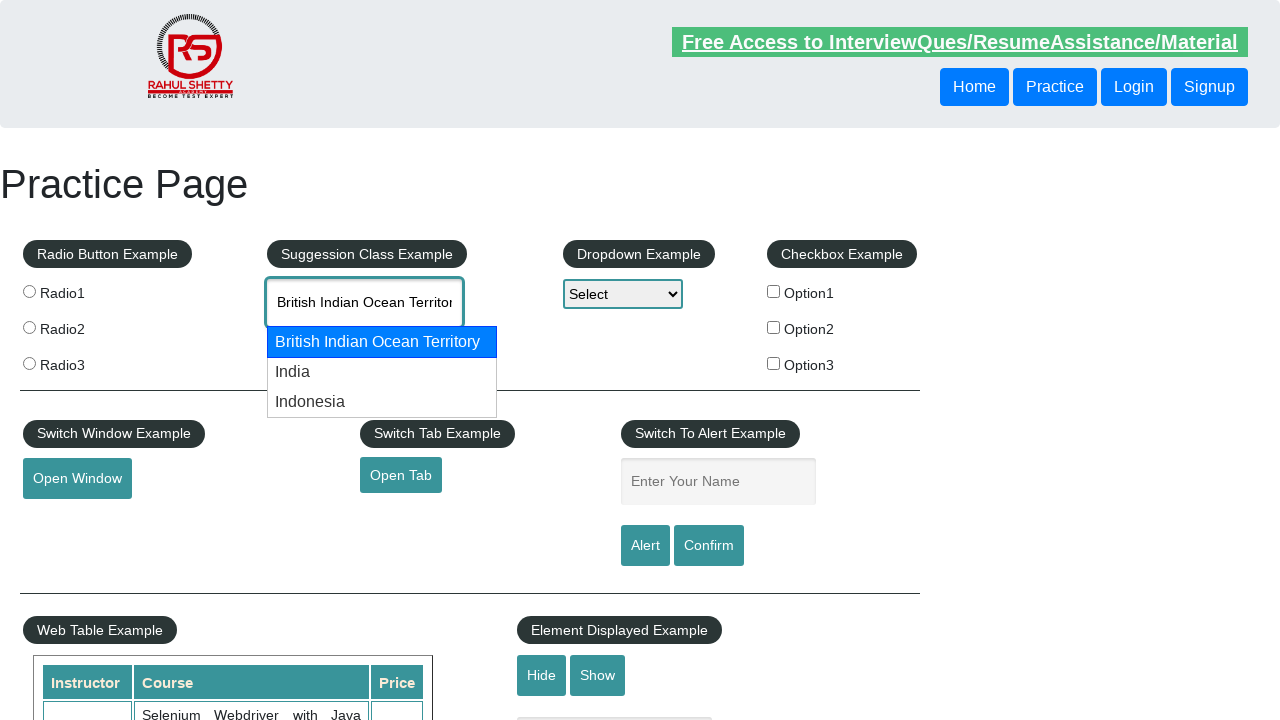

Pressed ArrowDown key to navigate dropdown (second press) on input#autocomplete
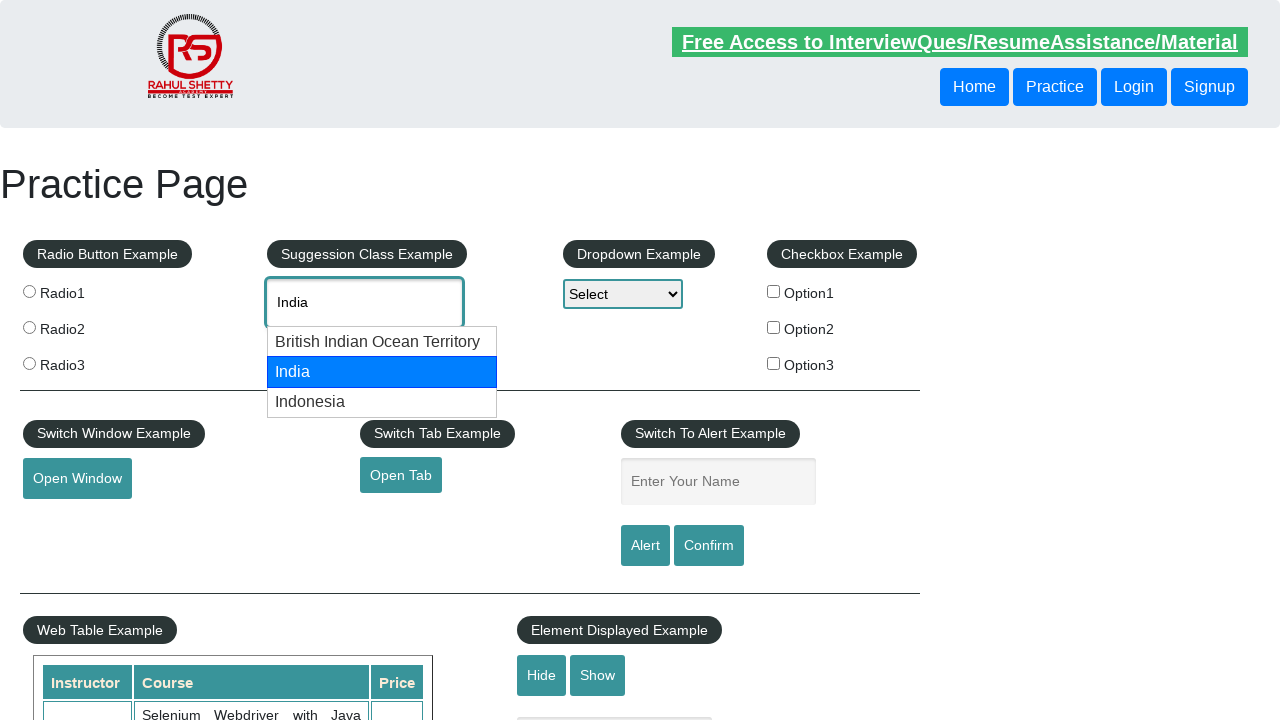

Retrieved selected autocomplete value: 'India'
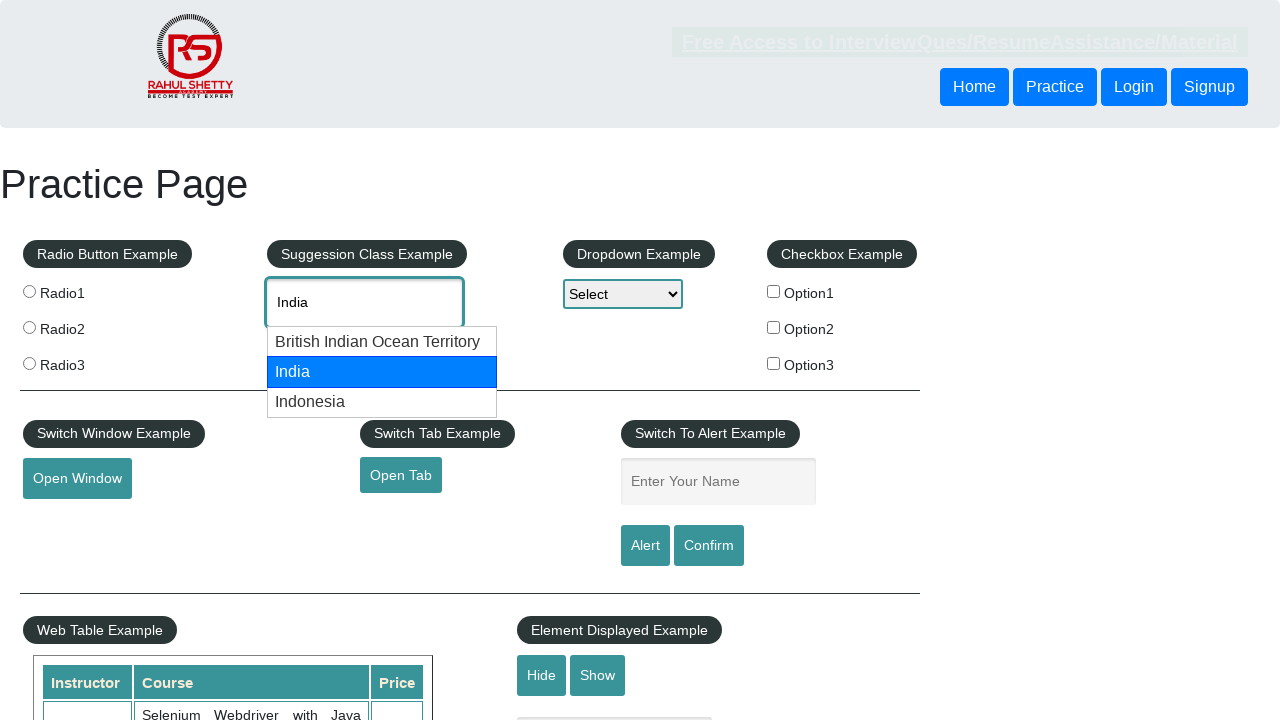

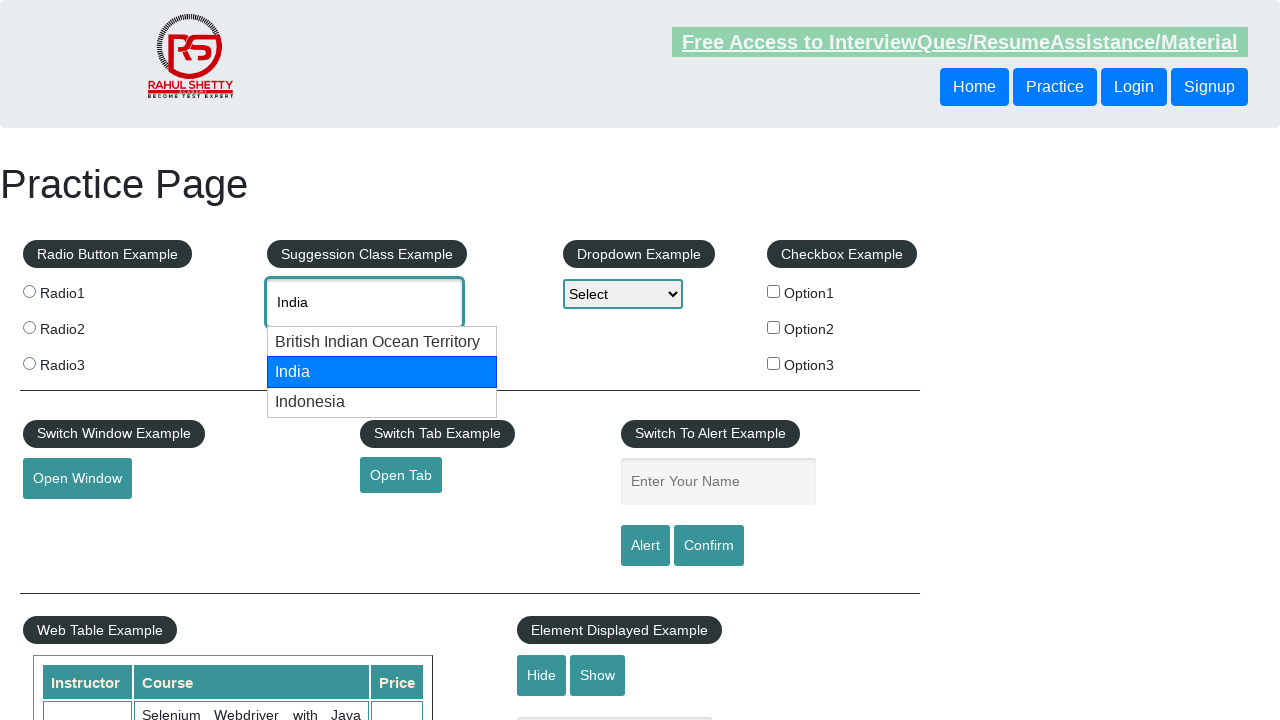